Tests dynamic checkbox controls by toggling checkbox visibility using a button, waiting for the checkbox to disappear and reappear, then clicking and selecting the checkbox.

Starting URL: https://www.training-support.net/webelements/dynamic-controls

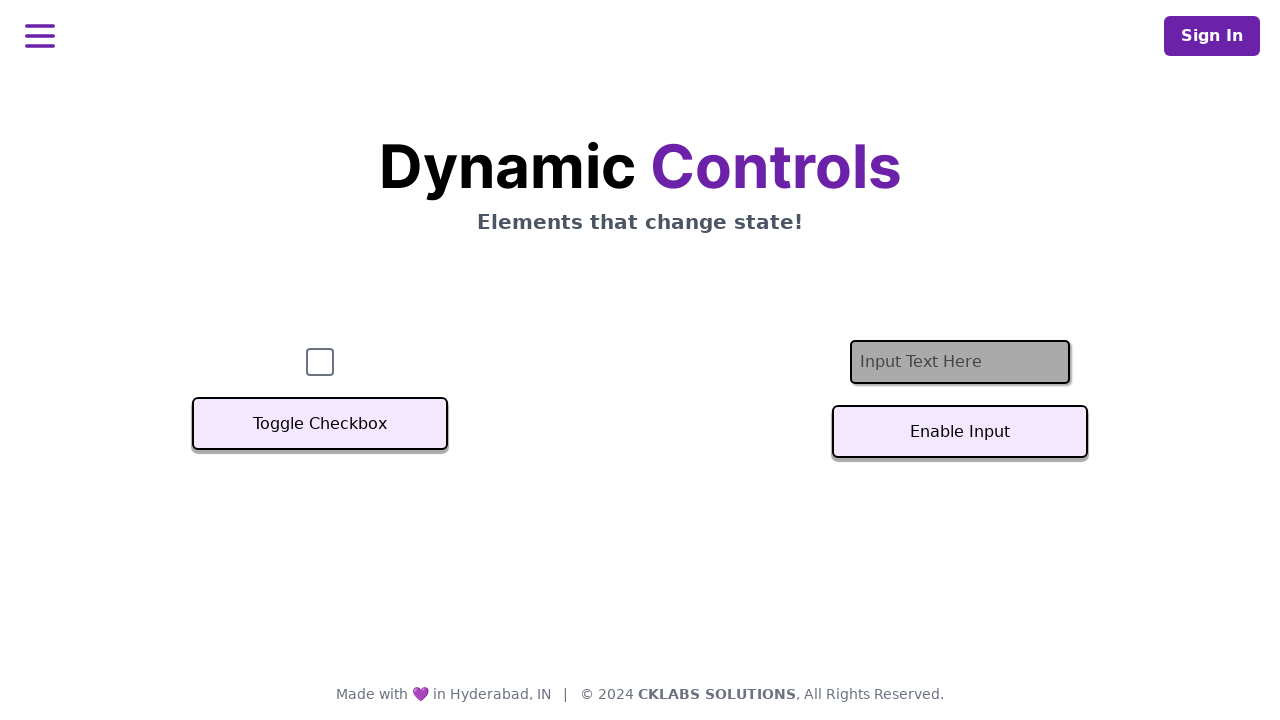

Waited for checkbox to be visible initially
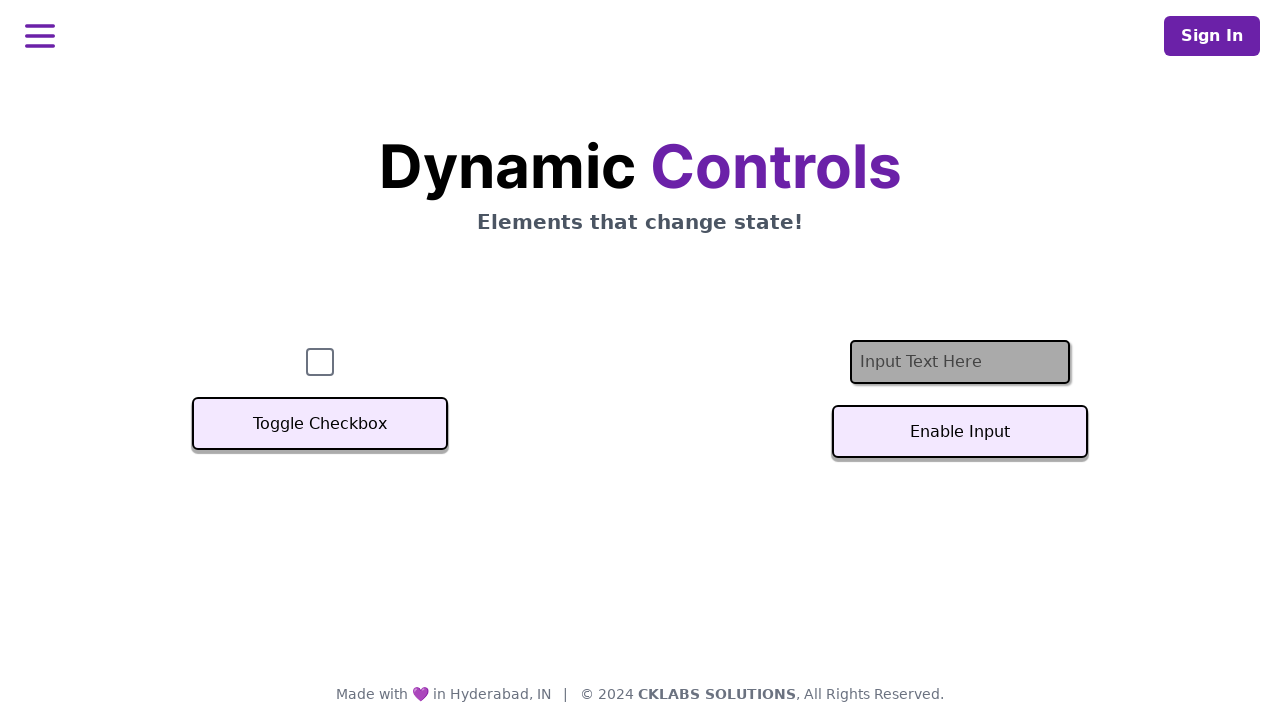

Clicked Toggle Checkbox button to hide the checkbox at (320, 424) on xpath=//button[text()='Toggle Checkbox']
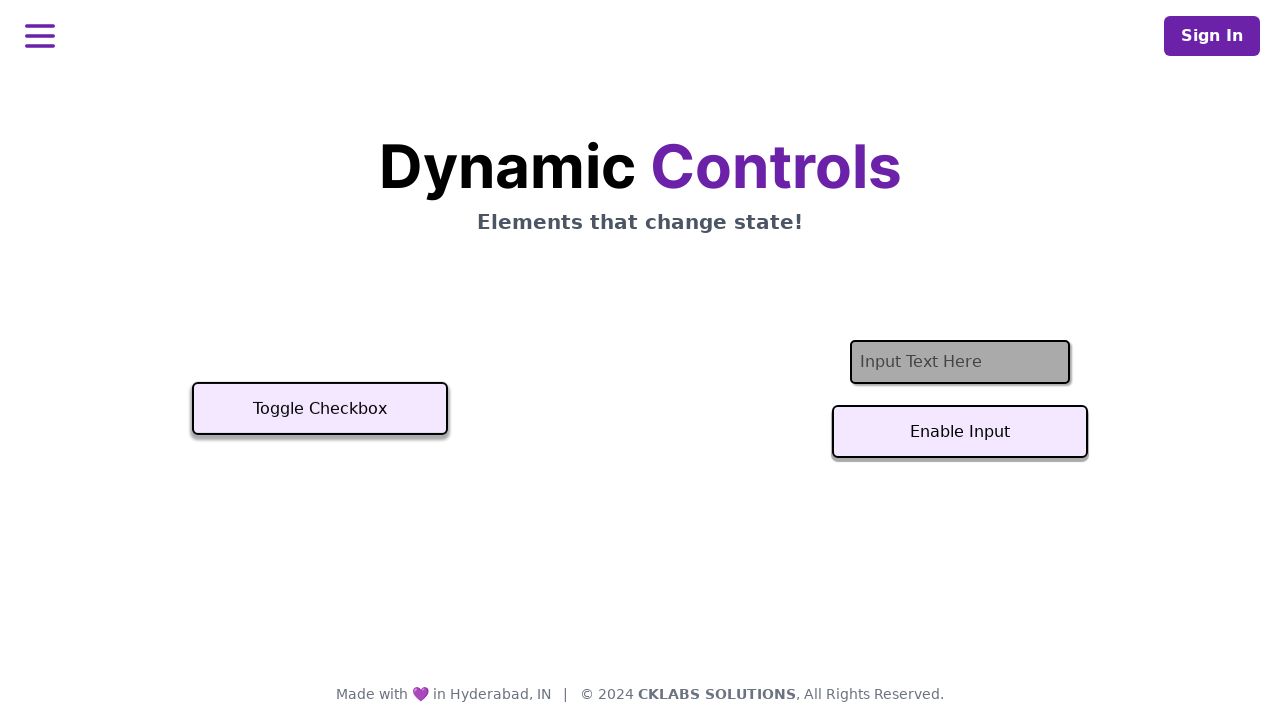

Waited for checkbox to become hidden
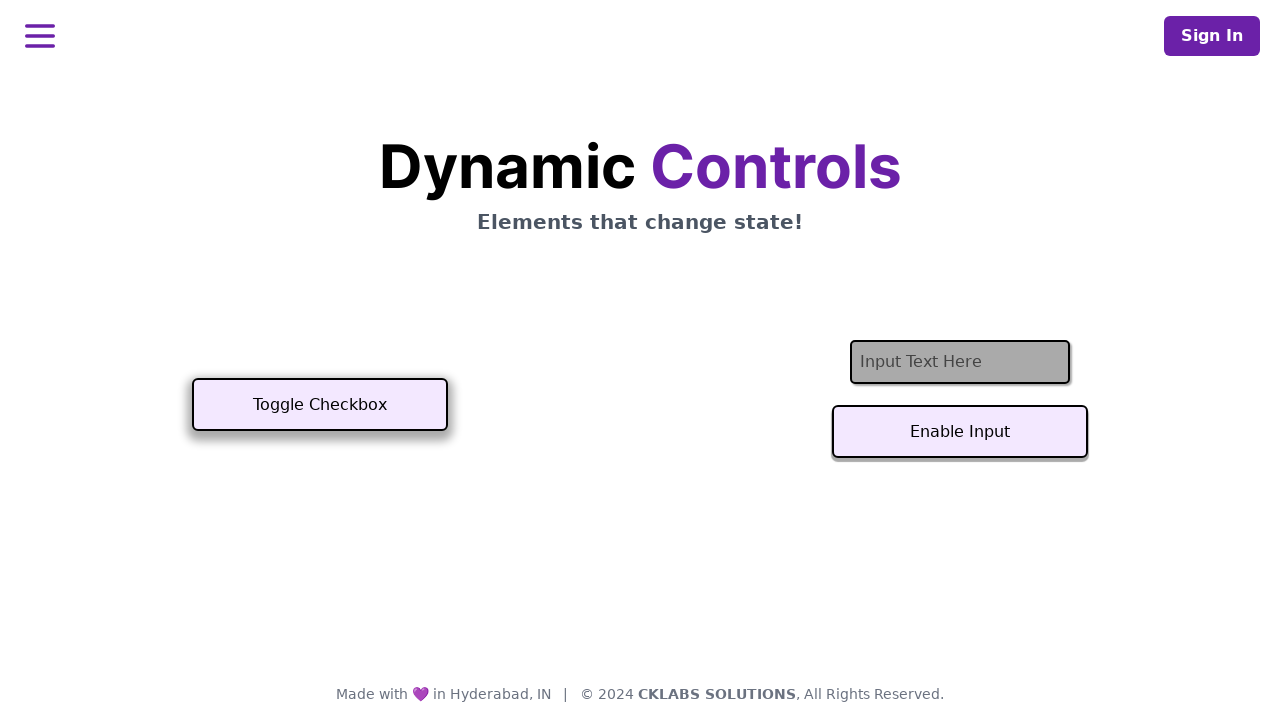

Clicked Toggle Checkbox button to show the checkbox at (320, 405) on xpath=//button[text()='Toggle Checkbox']
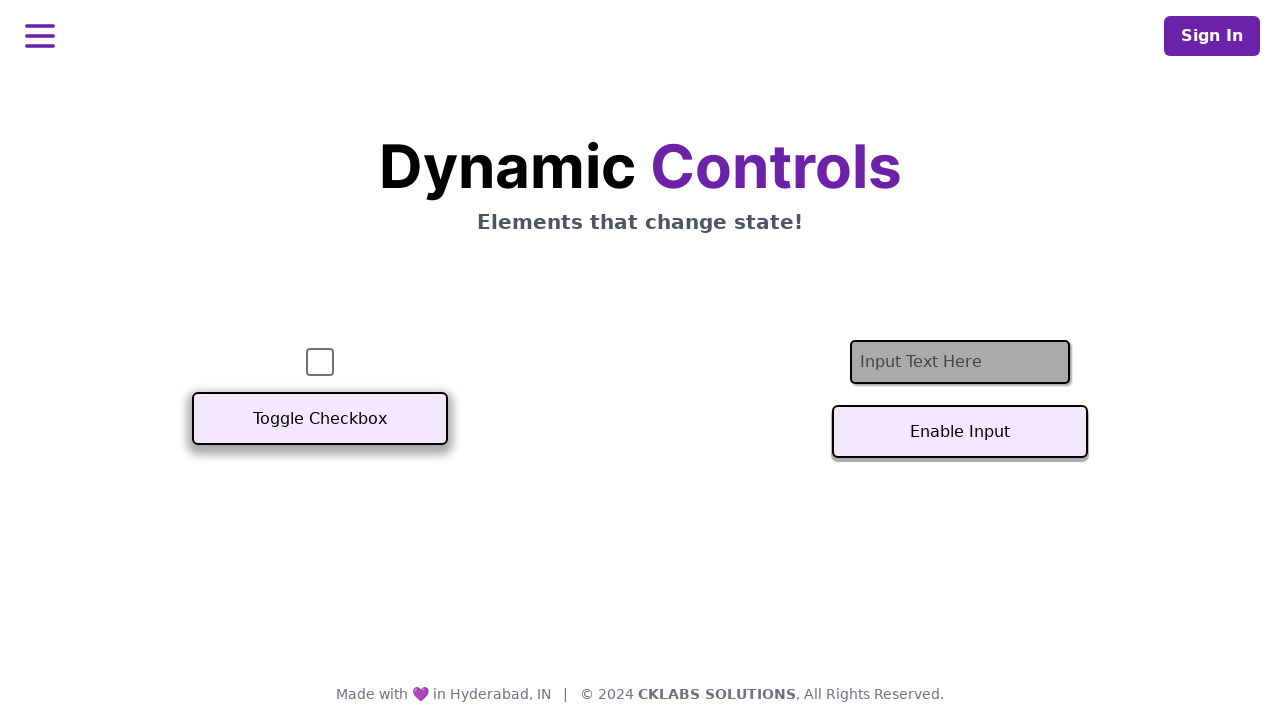

Waited for checkbox to be visible again
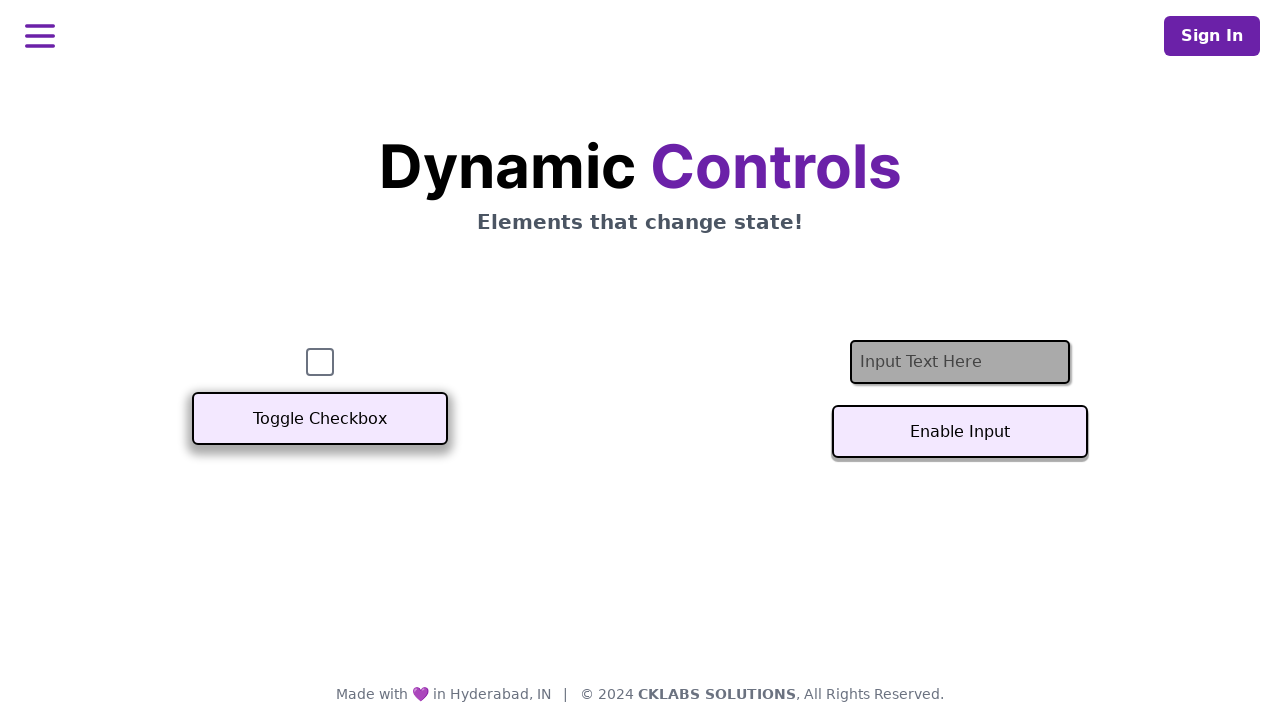

Clicked the checkbox to select it at (320, 362) on #checkbox
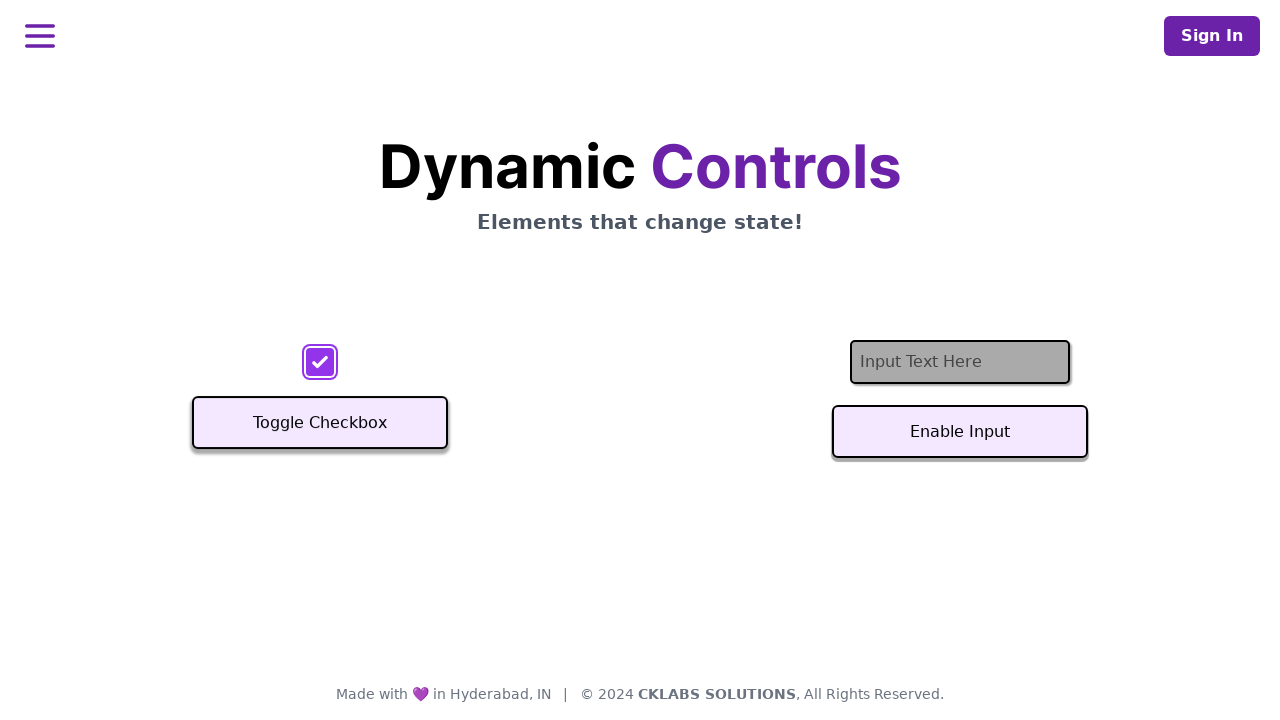

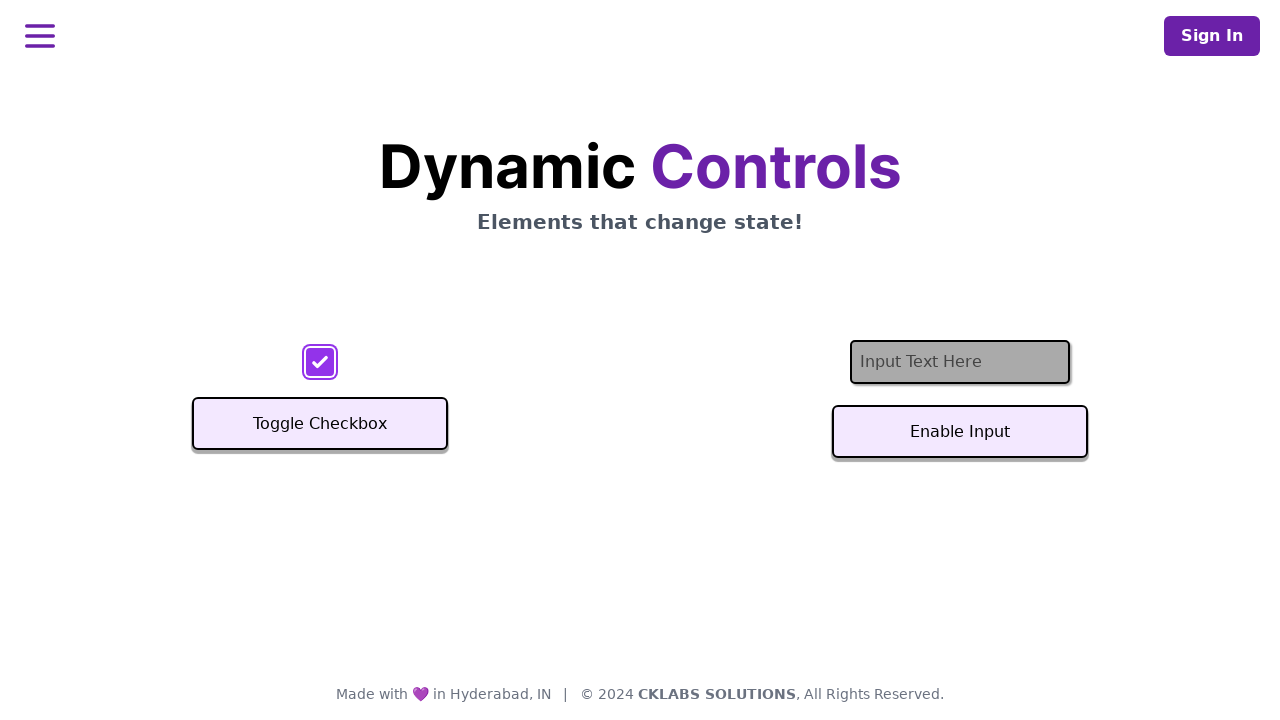